Tests responsive design in mobile viewport by resizing browser window and verifying elements remain accessible

Starting URL: https://bugbank.netlify.app/

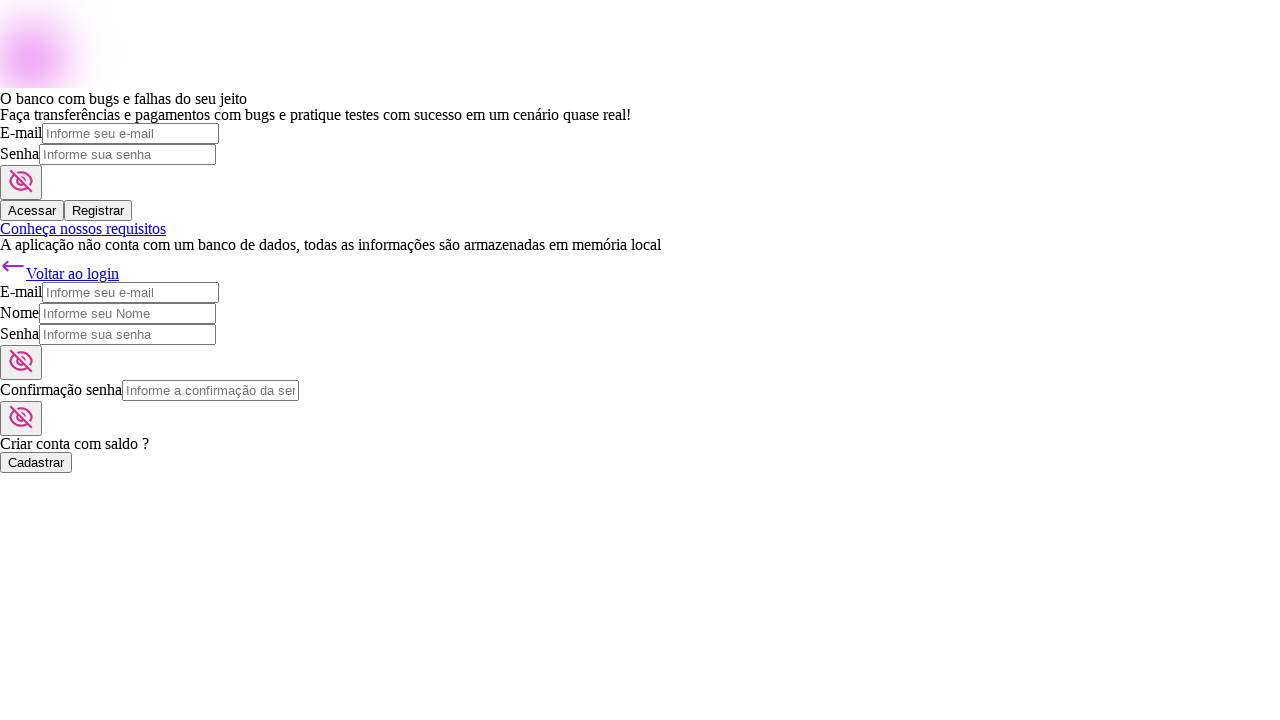

Set viewport to mobile size (375x667)
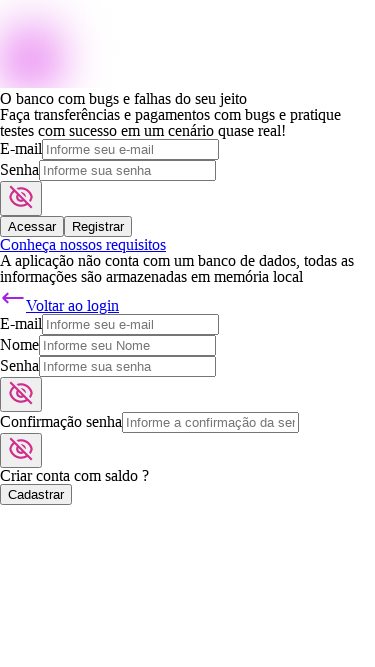

Email input field is accessible in mobile viewport
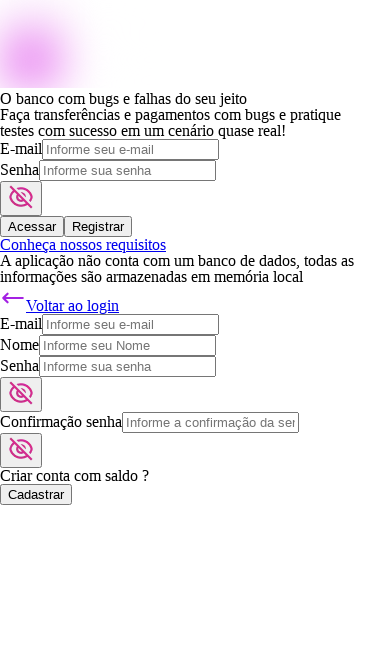

Registrar button is accessible in mobile viewport
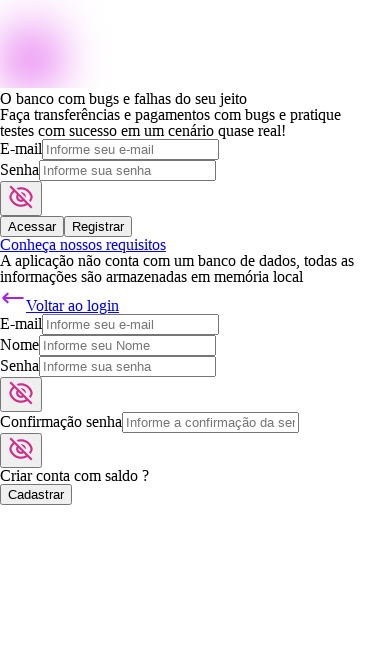

Navigated to requirements page
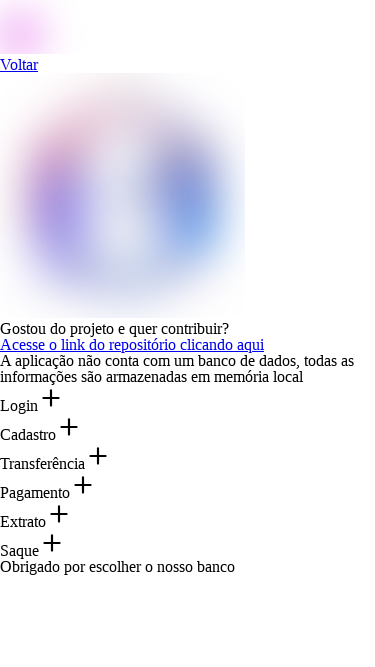

Contribution section is accessible on requirements page in mobile viewport
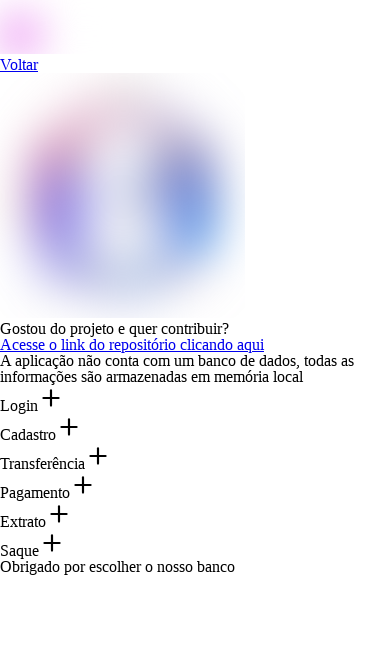

Reset viewport to desktop size (1920x1080)
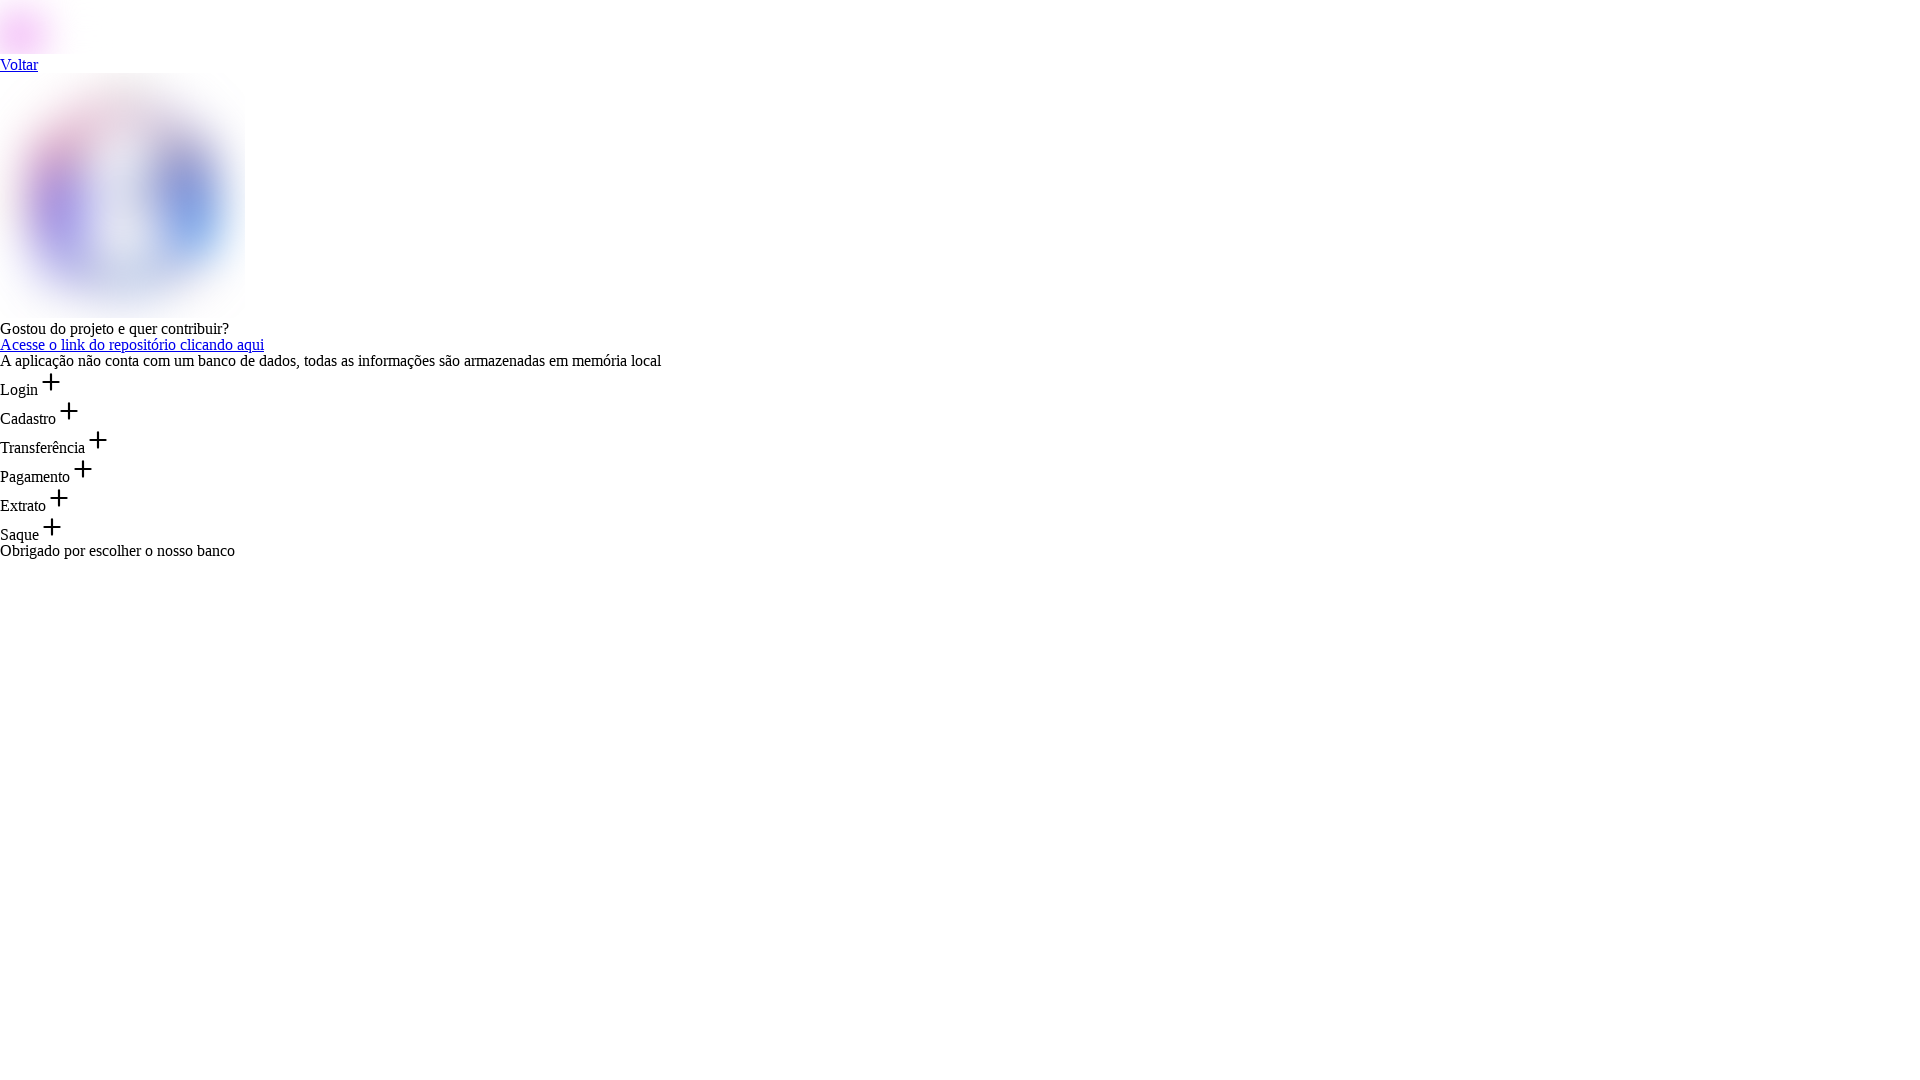

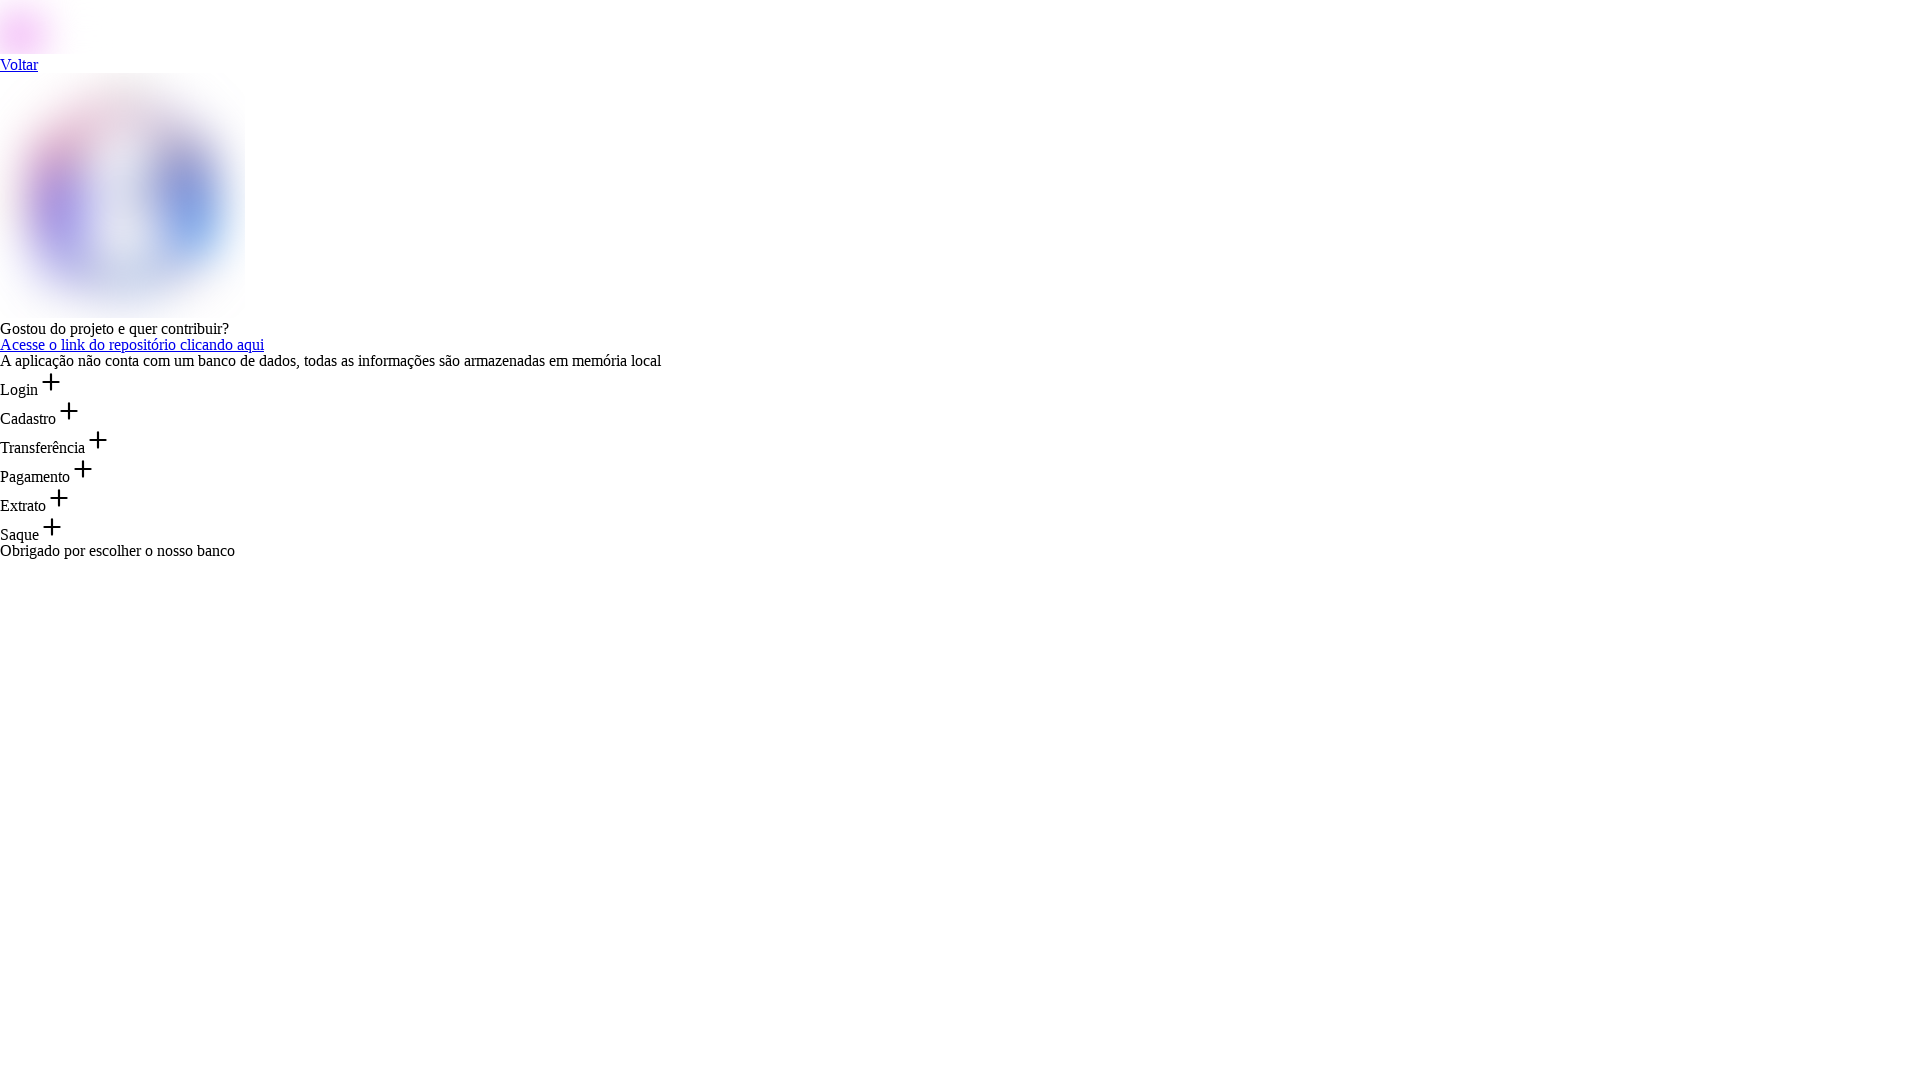